Tests submitting an empty form and verifying the error message for incomplete input

Starting URL: http://www.99-bottles-of-beer.net/submitnewlanguage.html

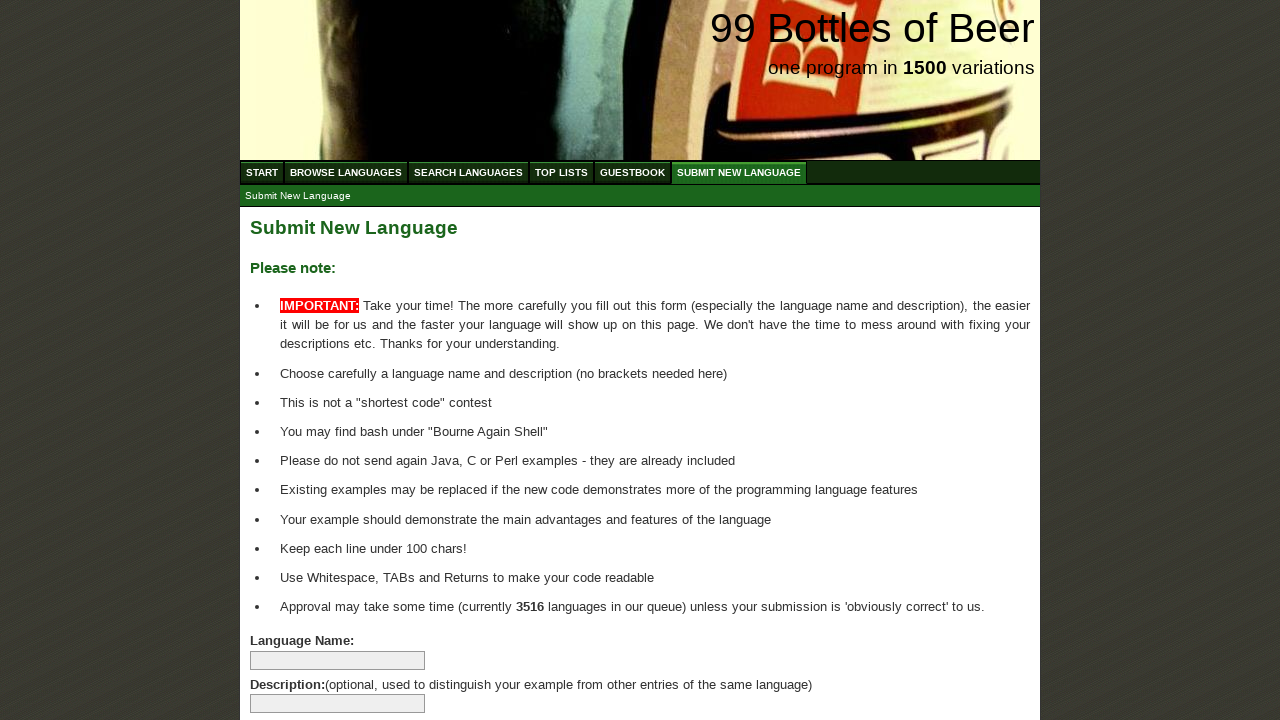

Navigated to the submit new language form page
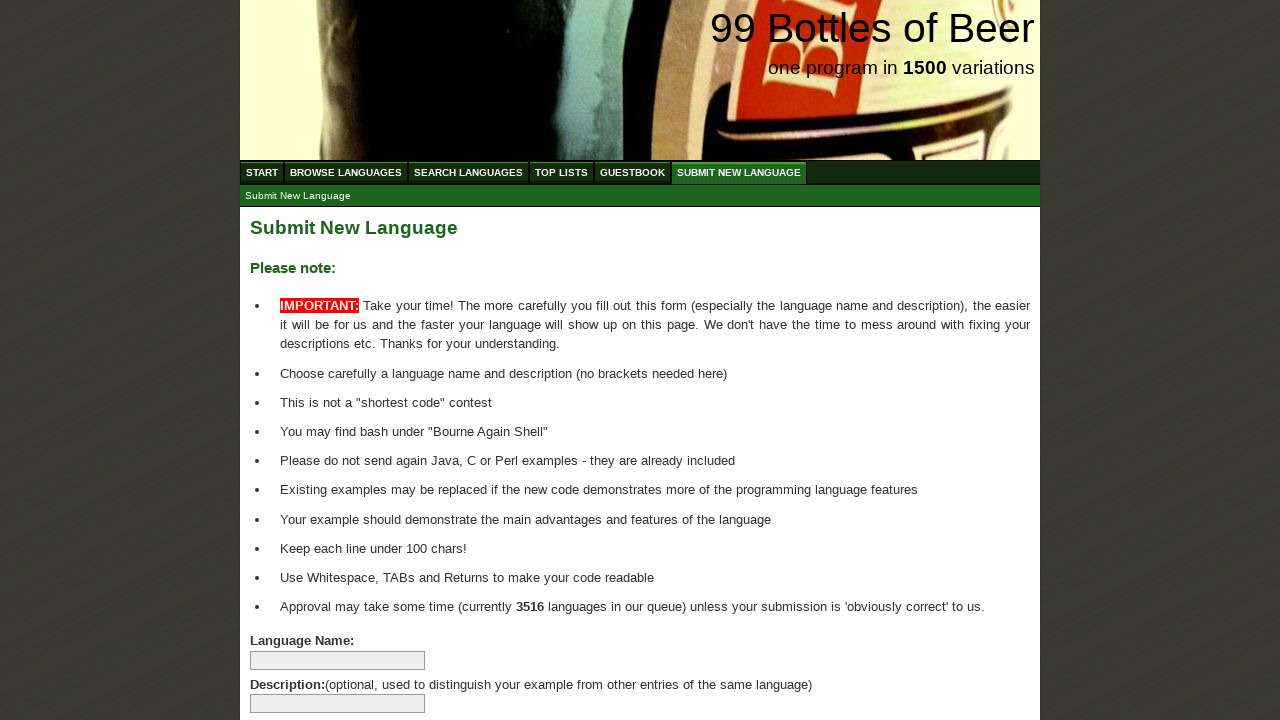

Clicked submit button without filling any form fields at (294, 665) on input[type='submit']
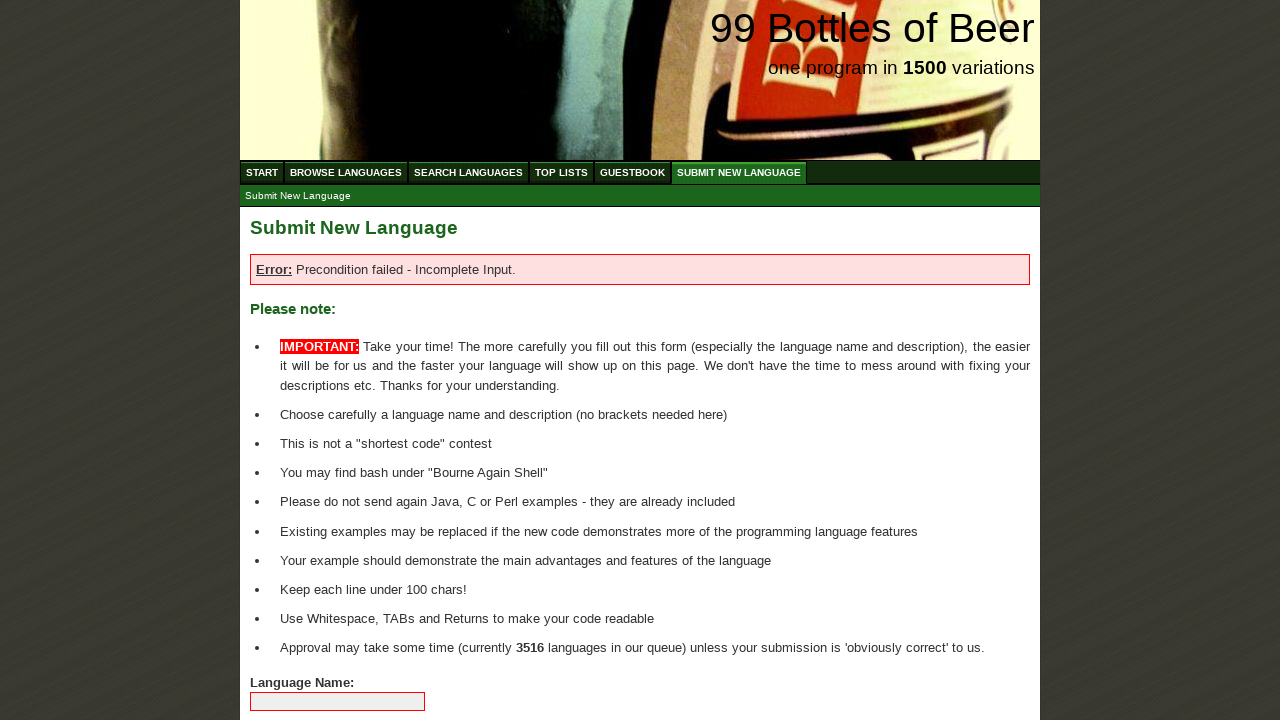

Error message appeared for incomplete form submission
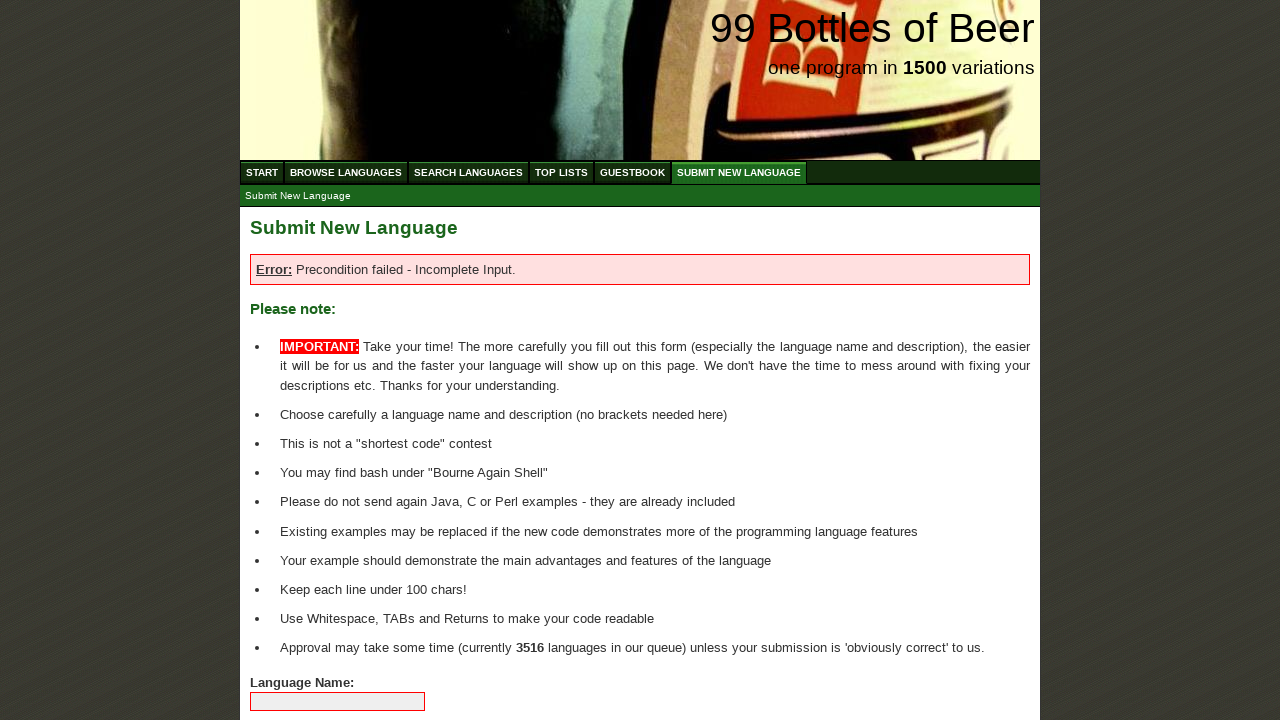

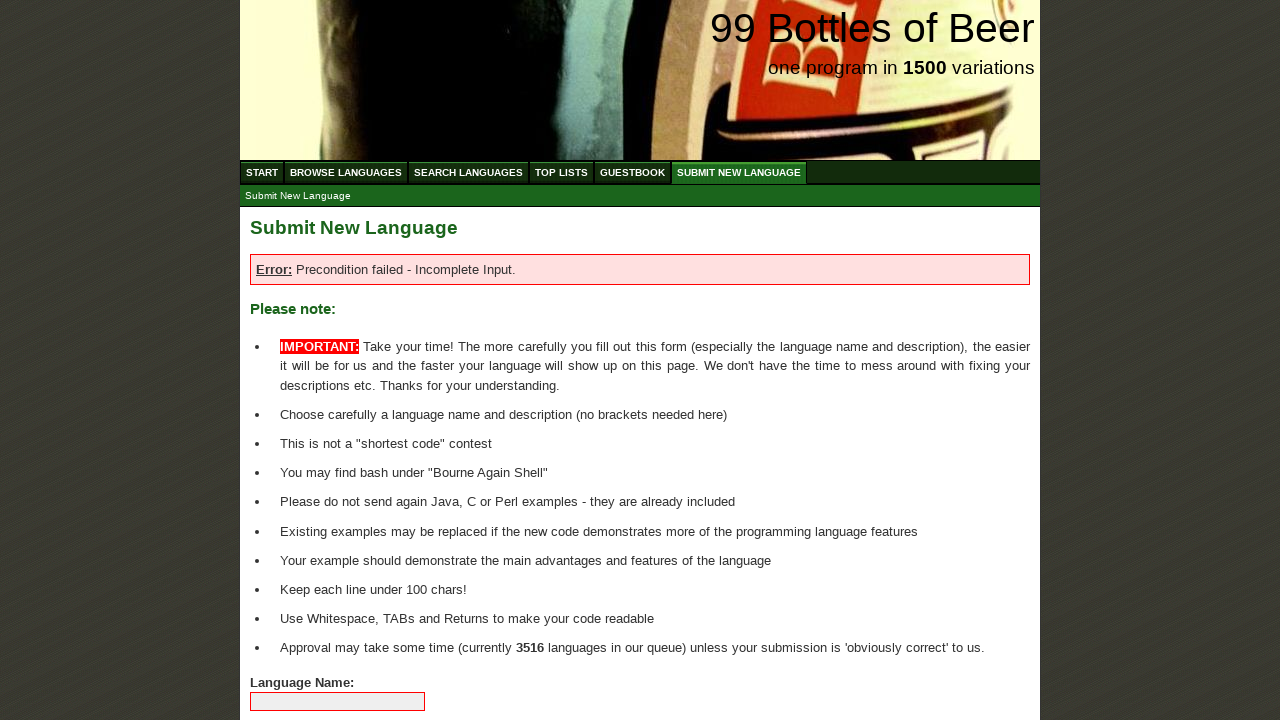